Tests table sorting on table2 using semantic class selectors by clicking the Due column header and verifying ascending sort

Starting URL: http://the-internet.herokuapp.com/tables

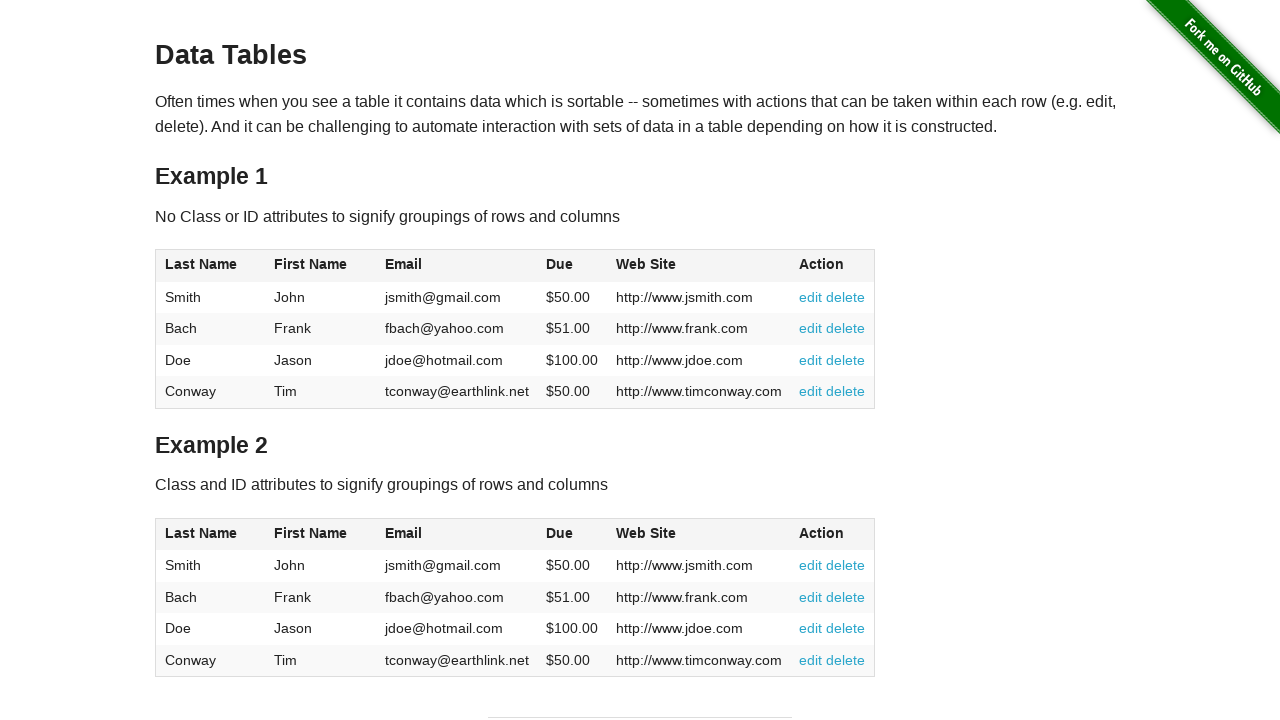

Clicked Due column header in table2 to sort at (560, 533) on #table2 thead .dues
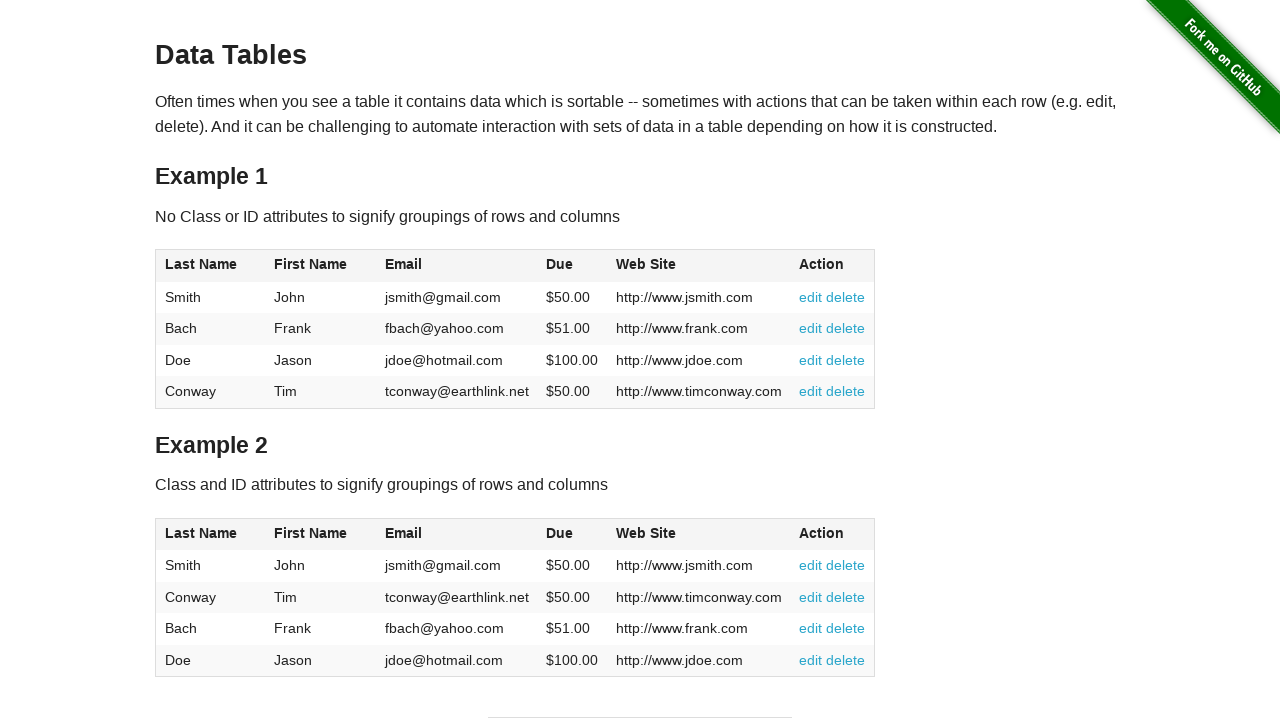

Verified table data loaded after sorting
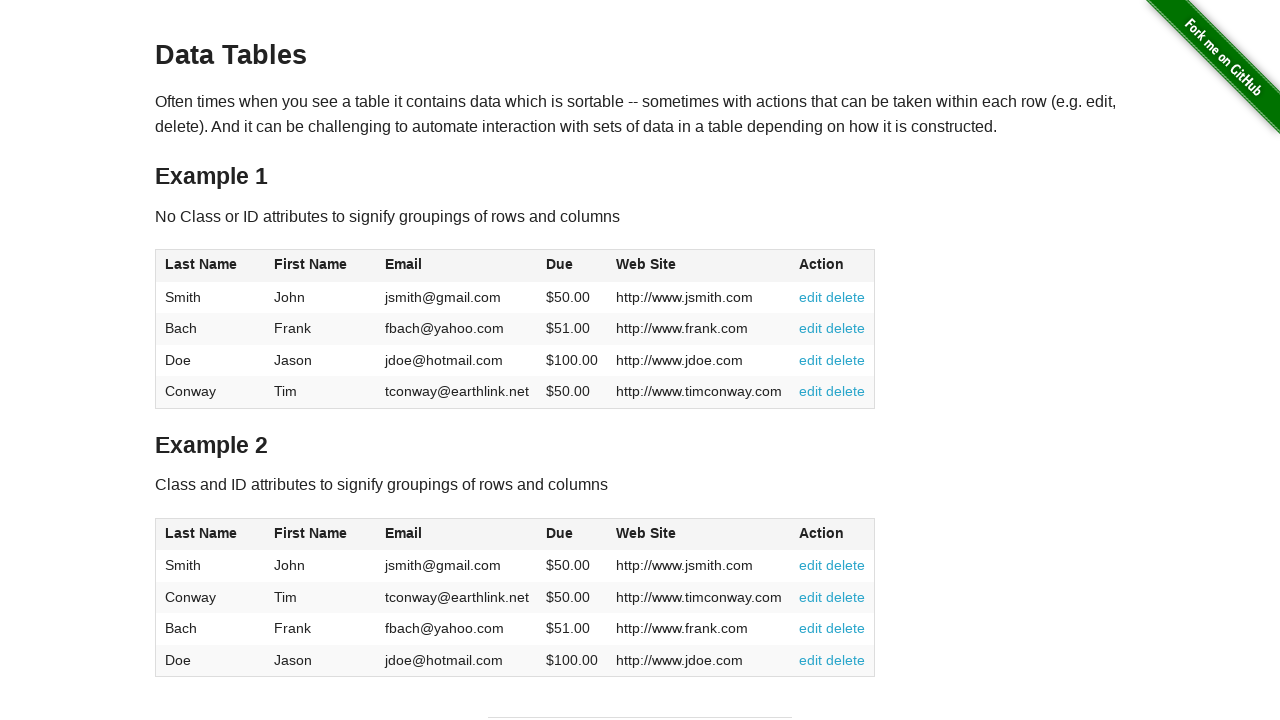

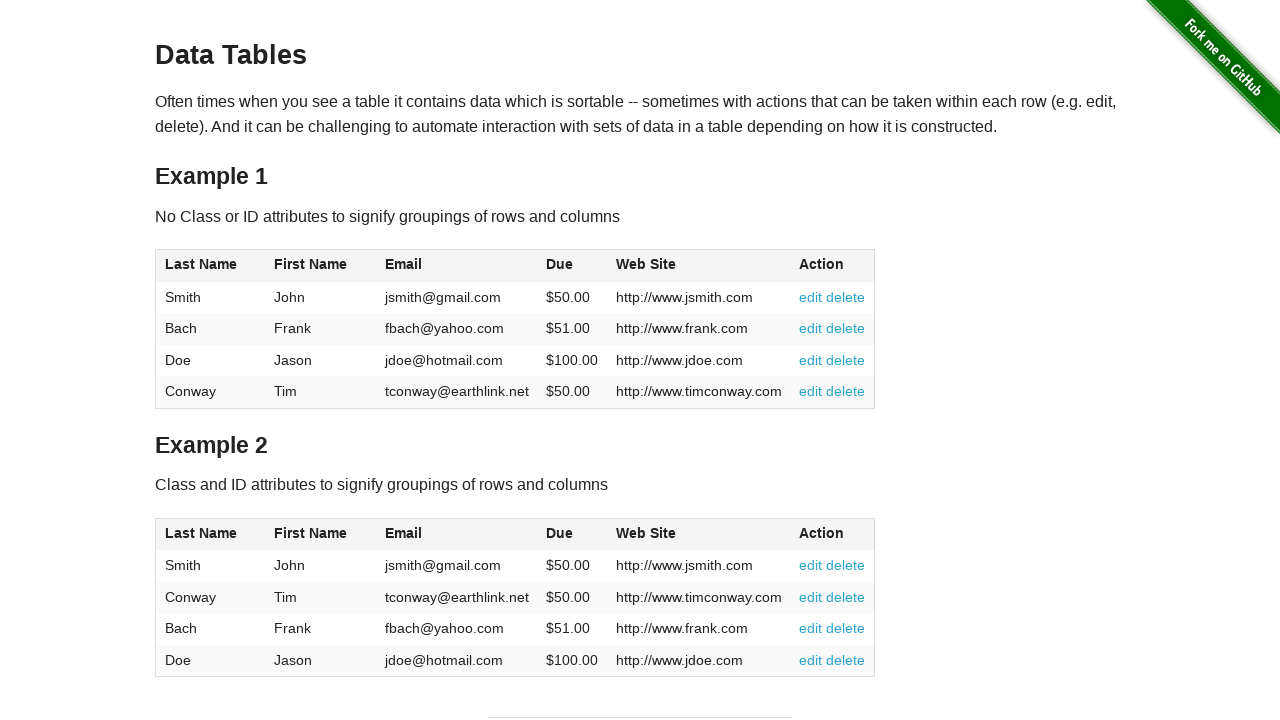